Tests React Semantic UI dropdown component by selecting different friend options from a custom dropdown.

Starting URL: https://react.semantic-ui.com/maximize/dropdown-example-selection/

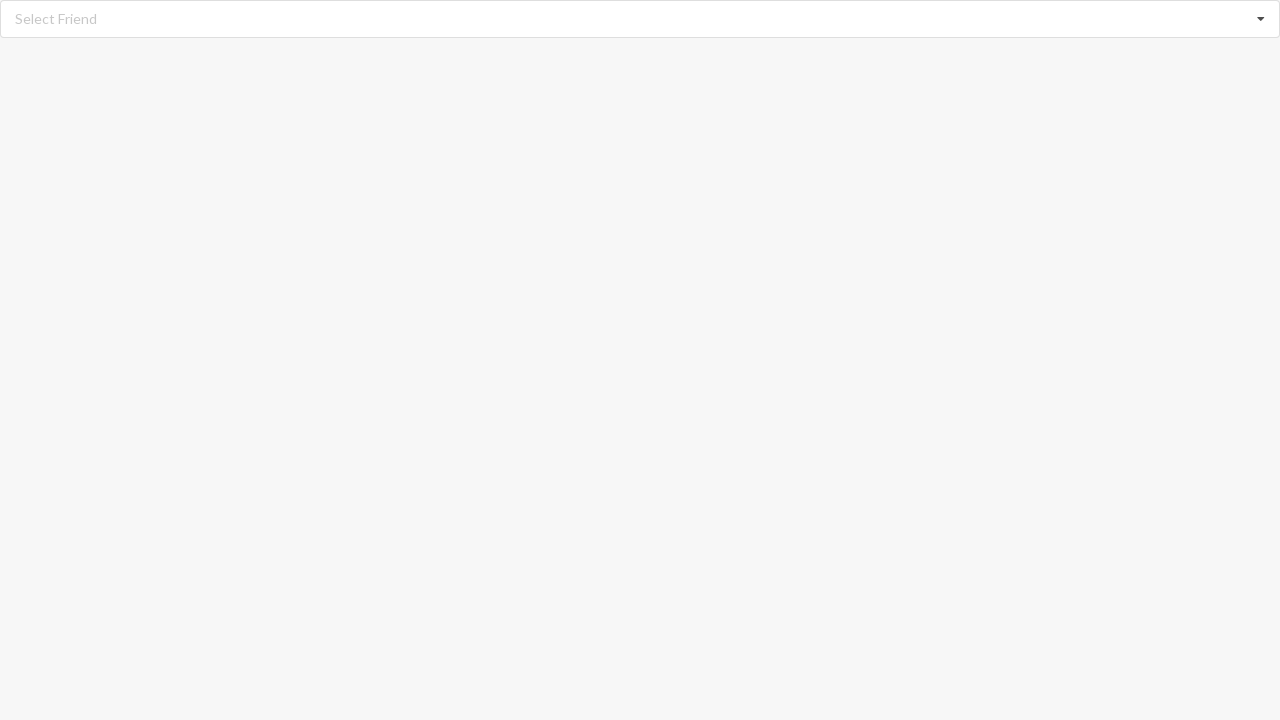

Waited for dropdown component to be ready
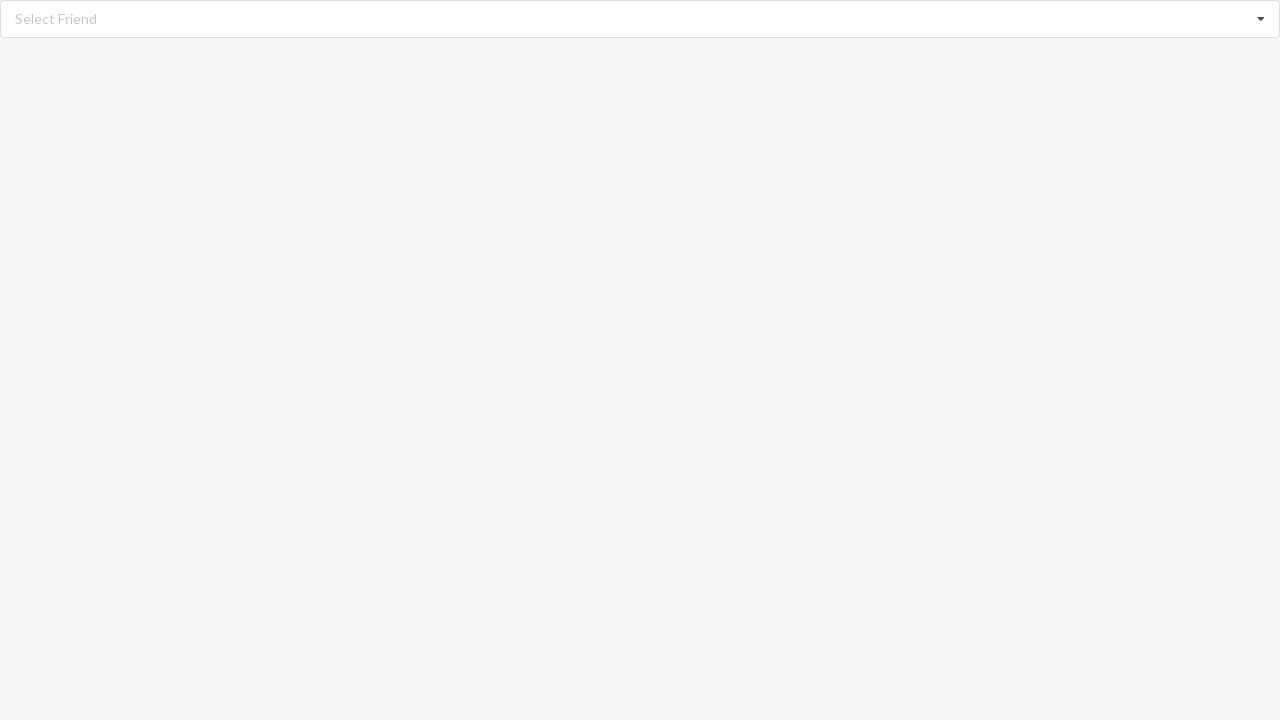

Clicked dropdown to open options at (640, 19) on div[role='listbox']
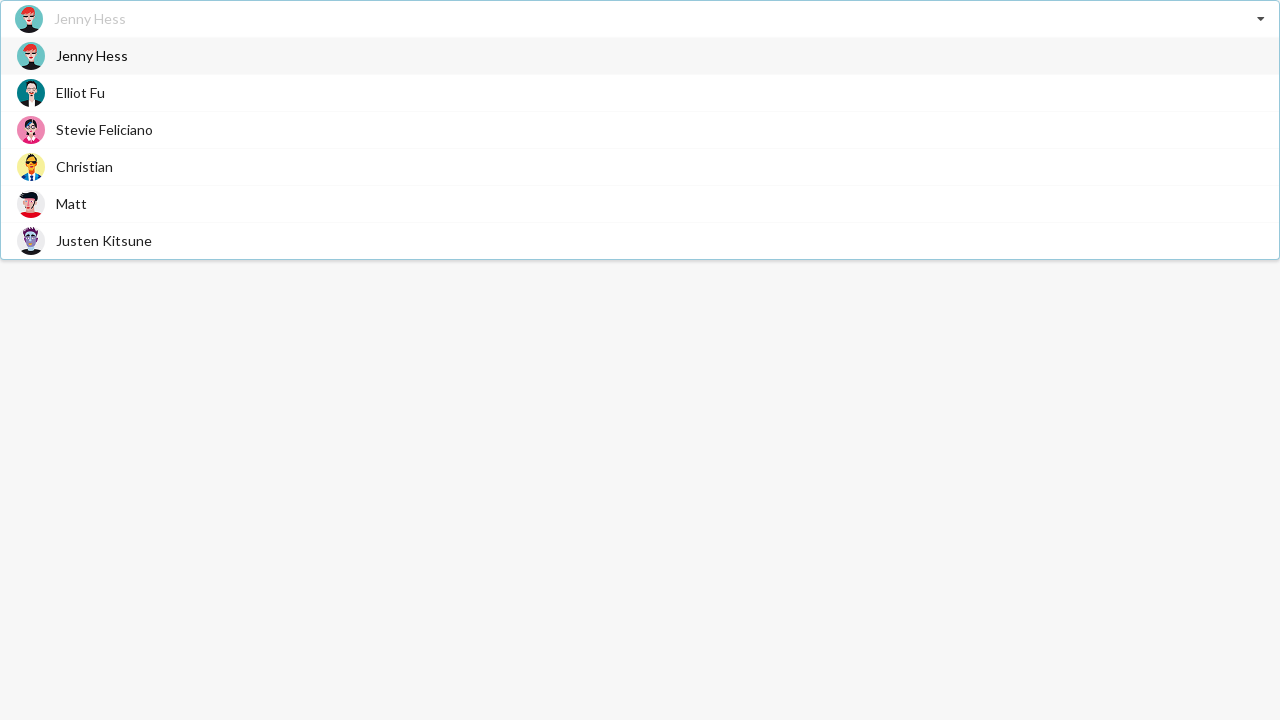

Waited for dropdown options to appear
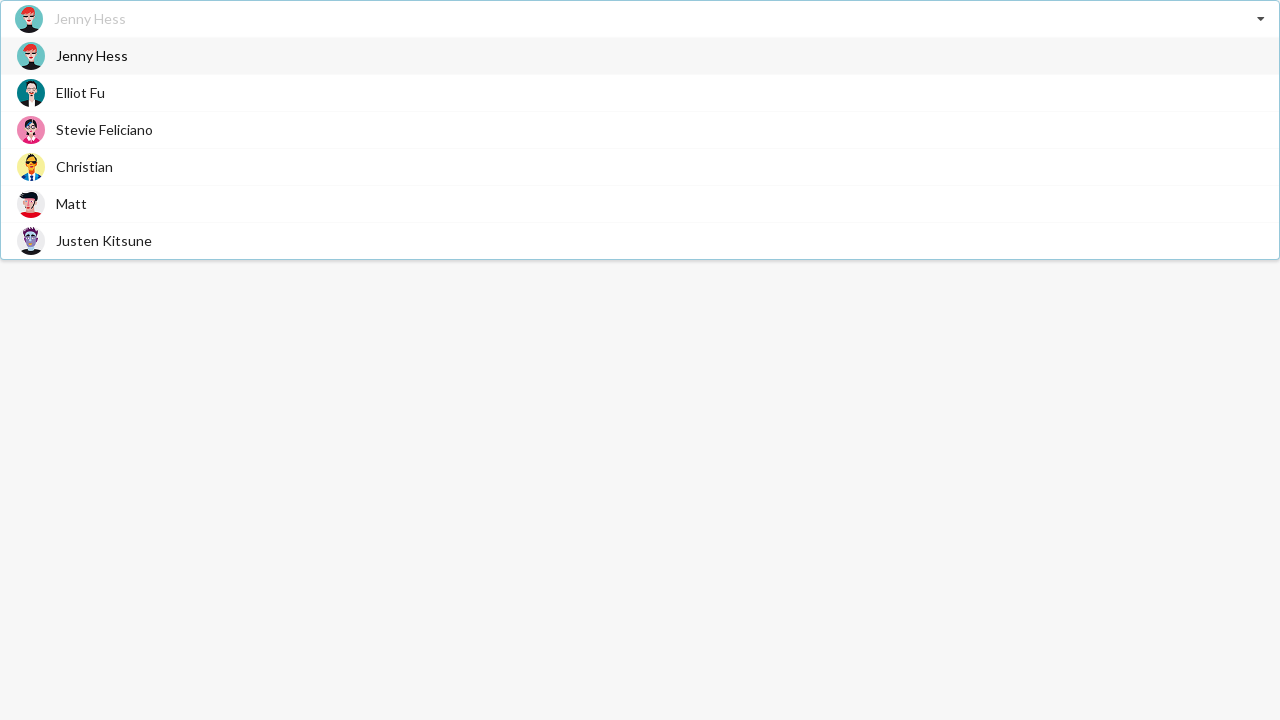

Selected 'Jenny Hess' from dropdown at (640, 56) on div[role='option']:has-text('Jenny Hess')
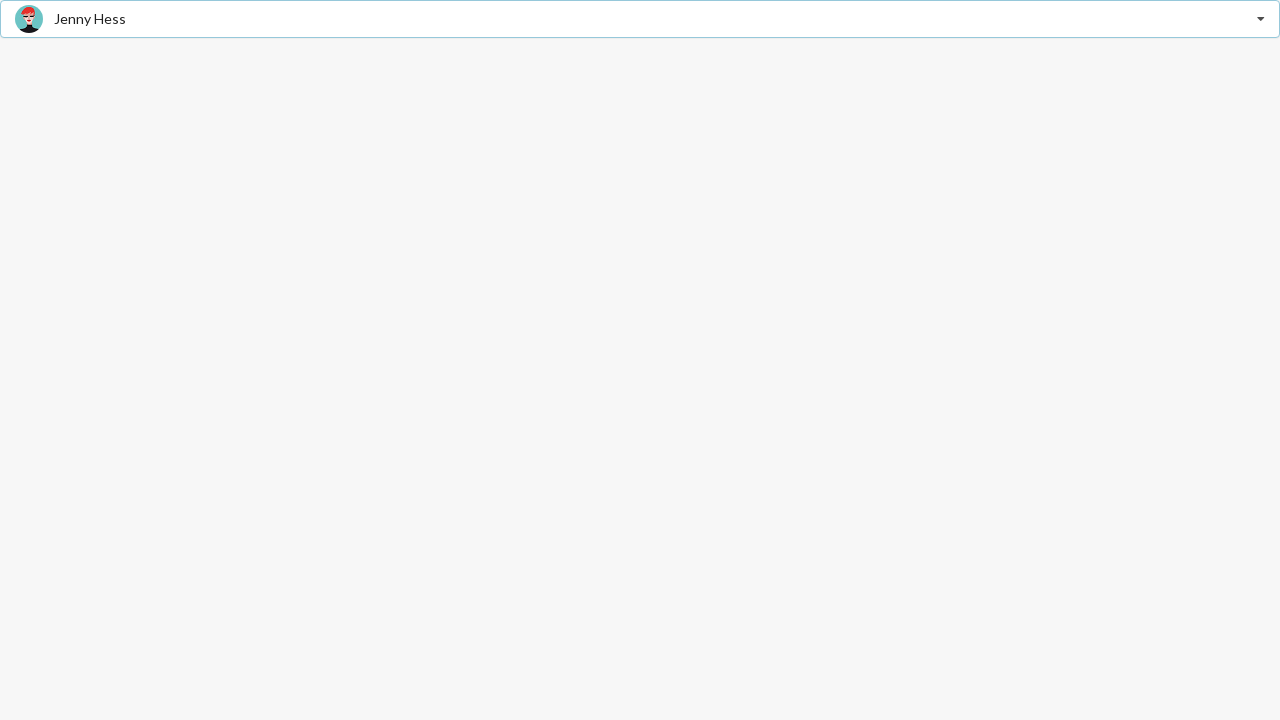

Clicked dropdown to open options again at (640, 19) on div[role='listbox']
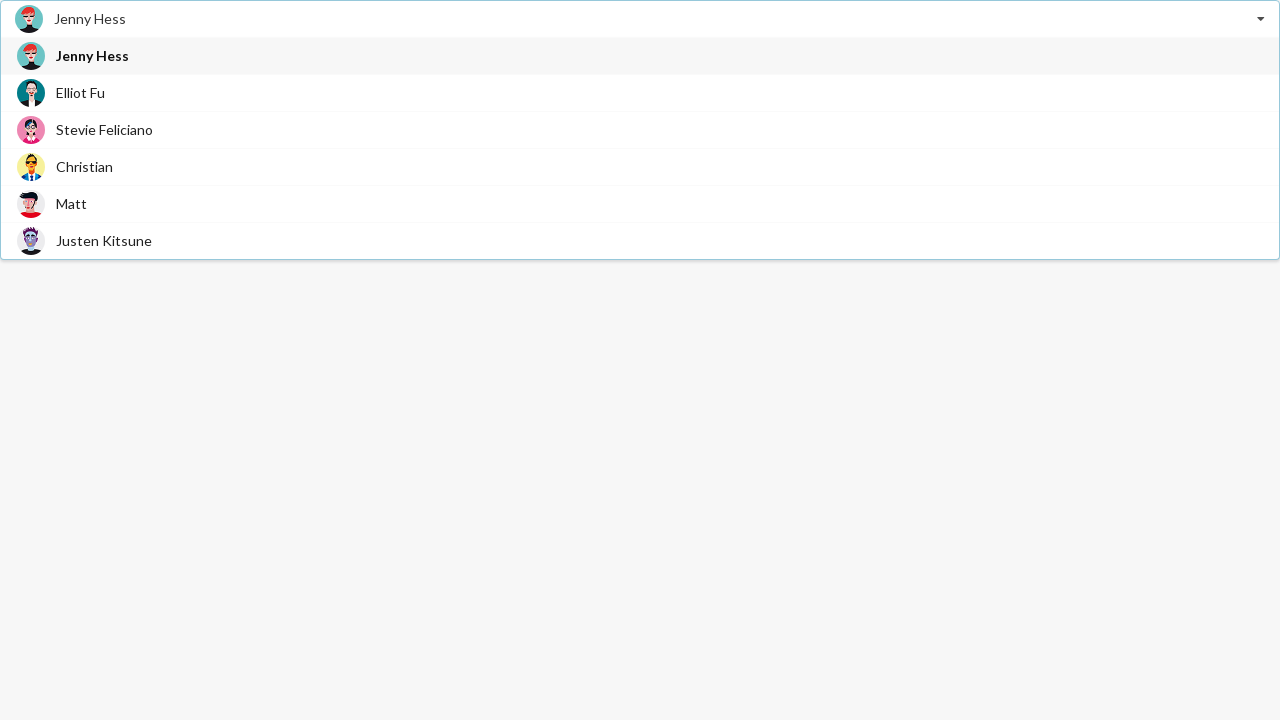

Waited for dropdown options to appear
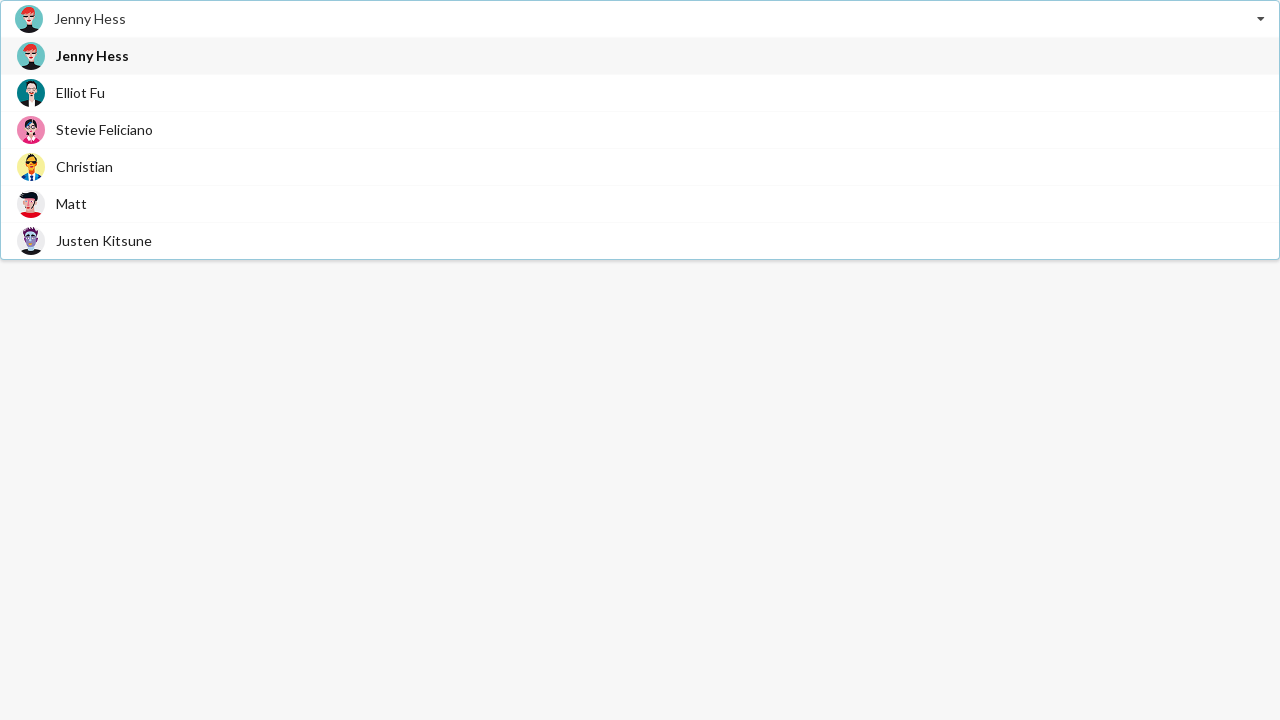

Selected 'Christian' from dropdown at (640, 166) on div[role='option']:has-text('Christian')
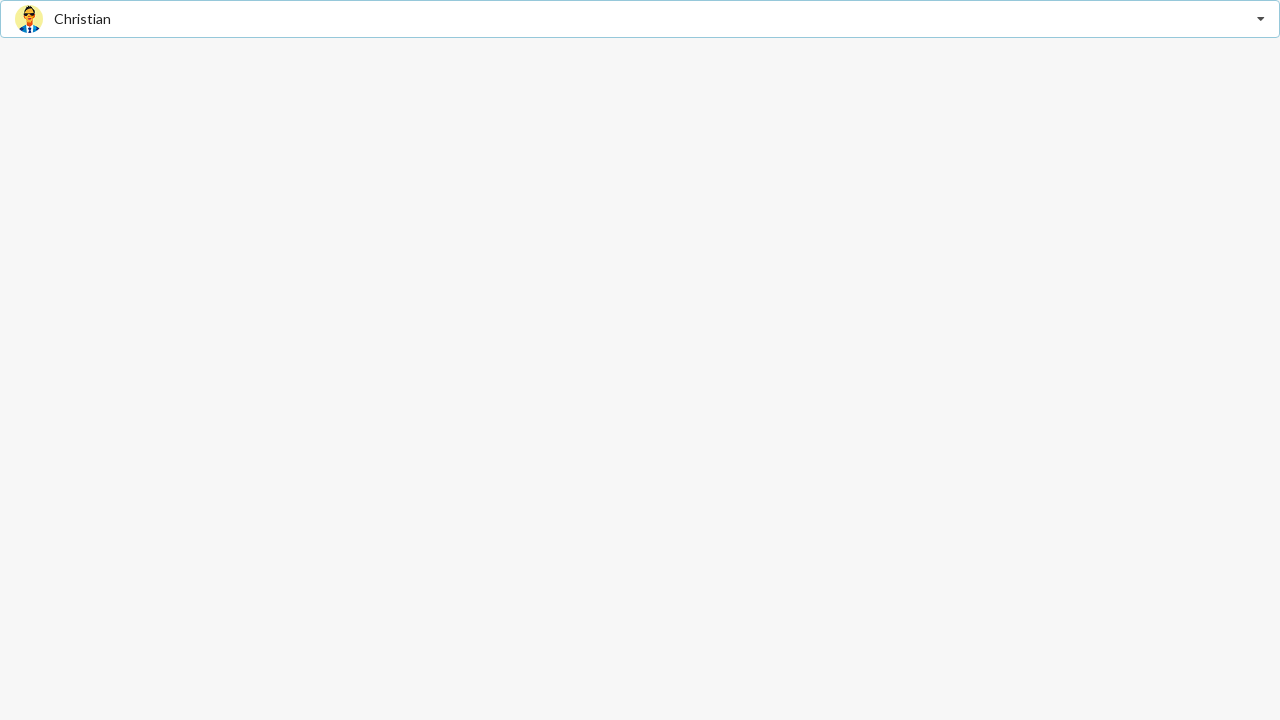

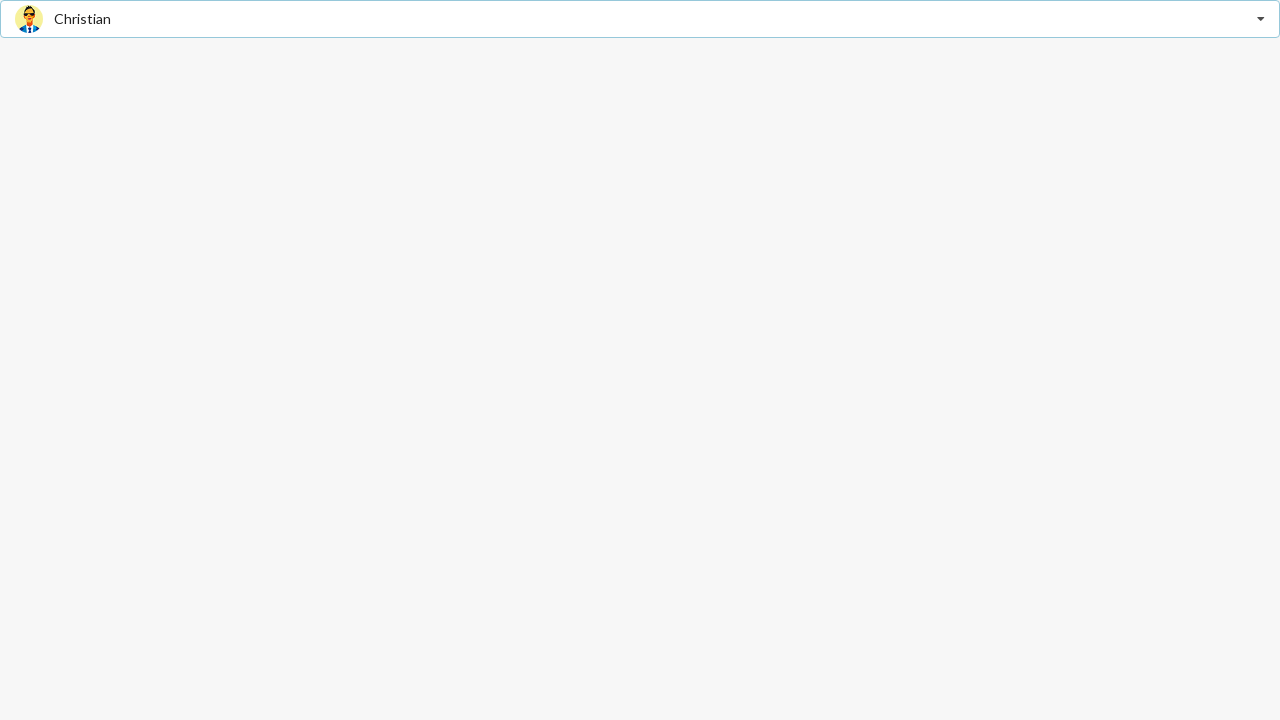